Selects "doc 4" option from a dropdown menu

Starting URL: http://omayo.blogspot.com/

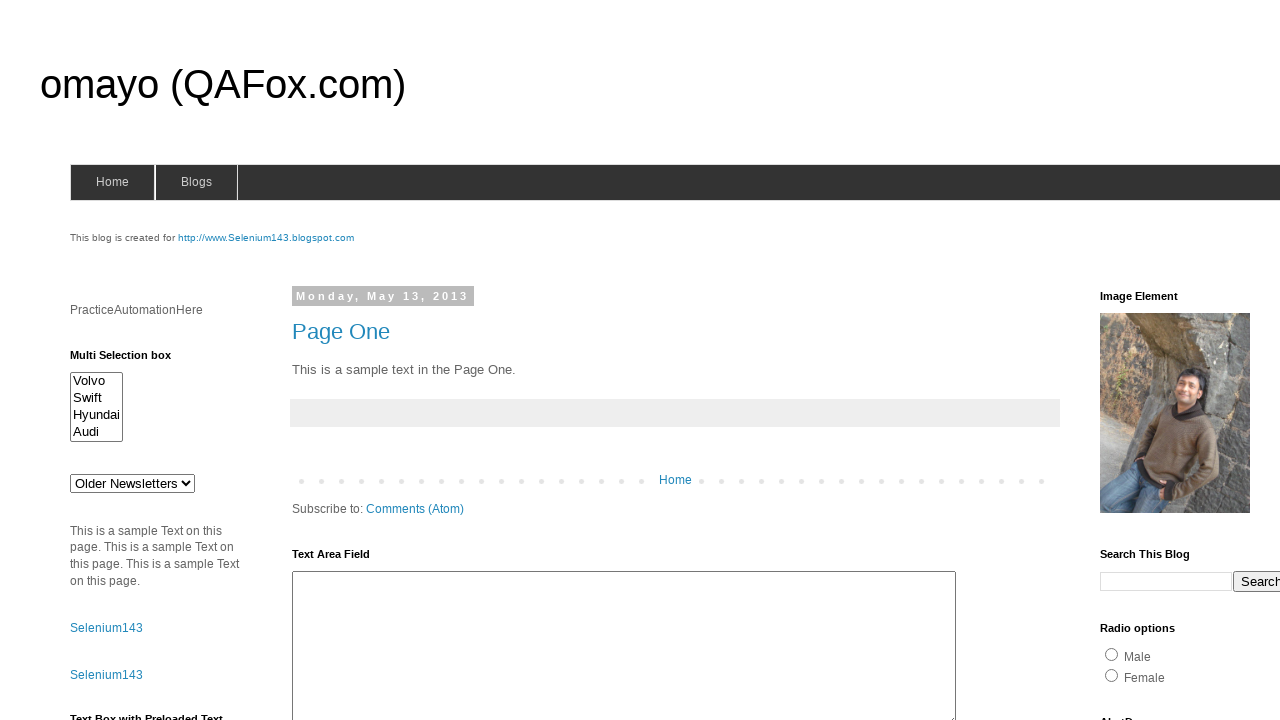

Navigated to omayo.blogspot.com
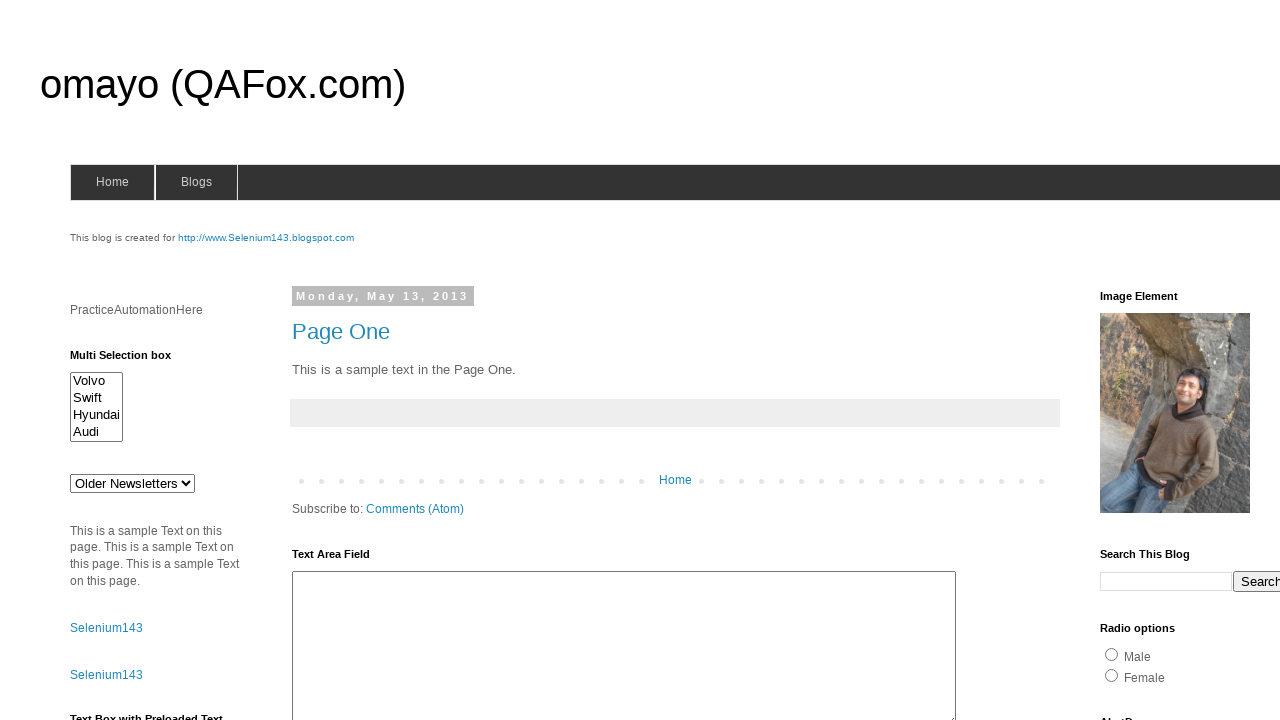

Selected 'doc 4' option from SiteMap dropdown menu on select[name='SiteMap']
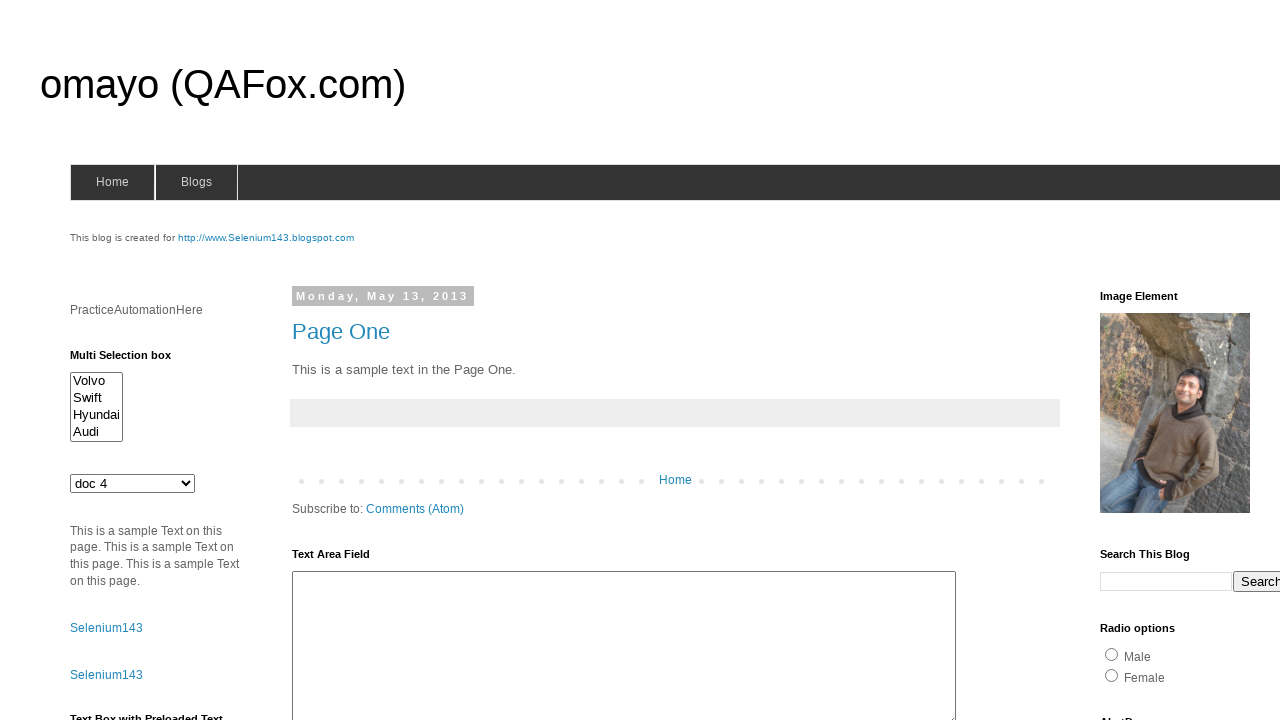

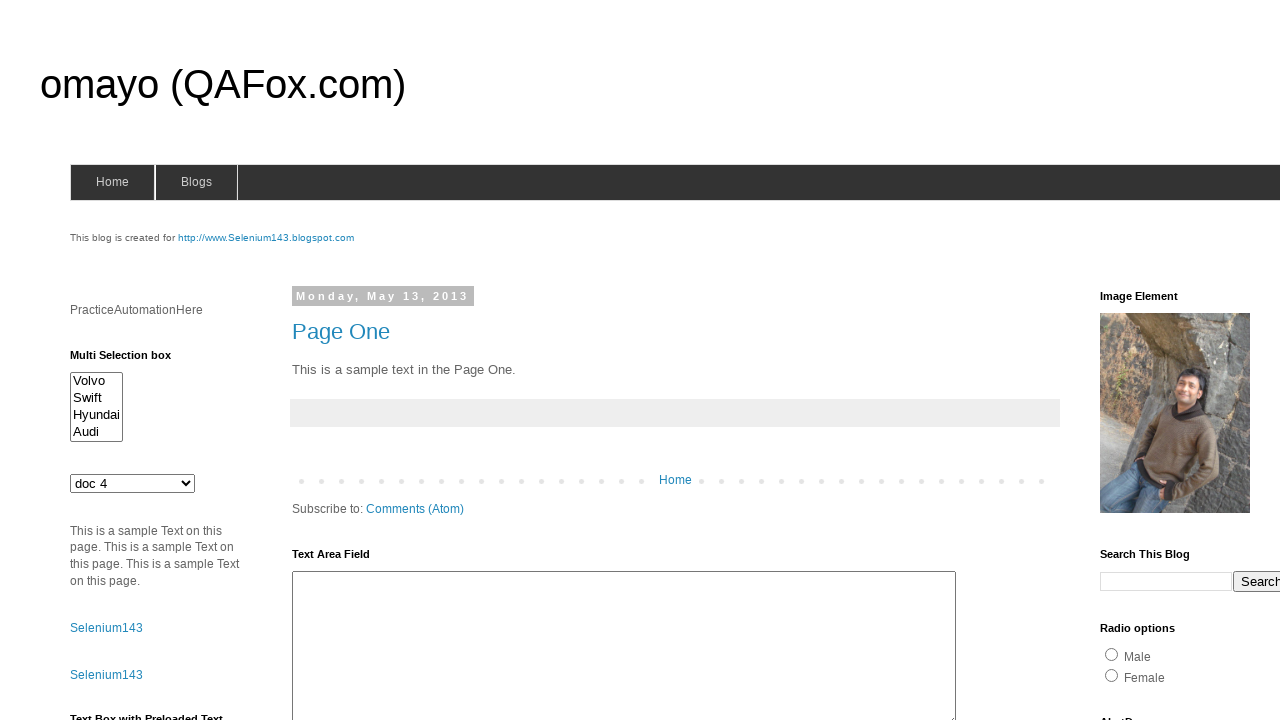